Tests a loading images page by waiting for the "Done!" text to appear, then verifies that an award image element is present on the page.

Starting URL: https://bonigarcia.dev/selenium-webdriver-java/loading-images.html

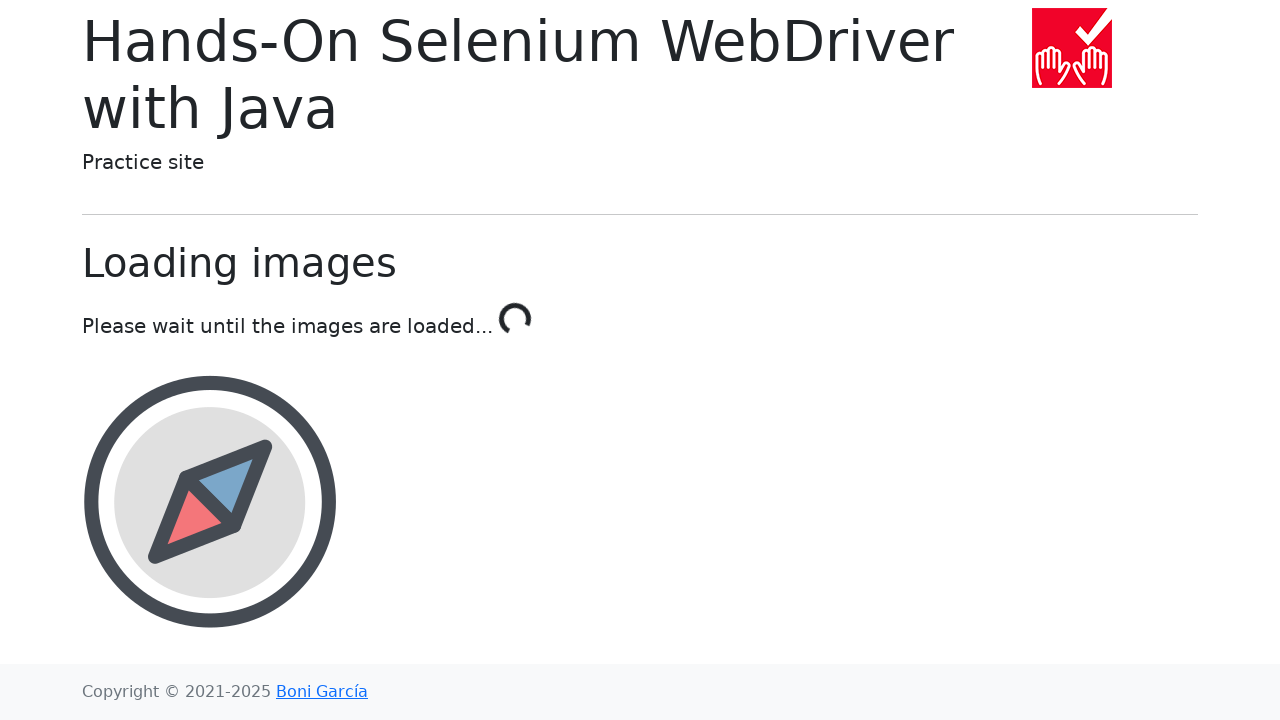

Navigated to loading images test page
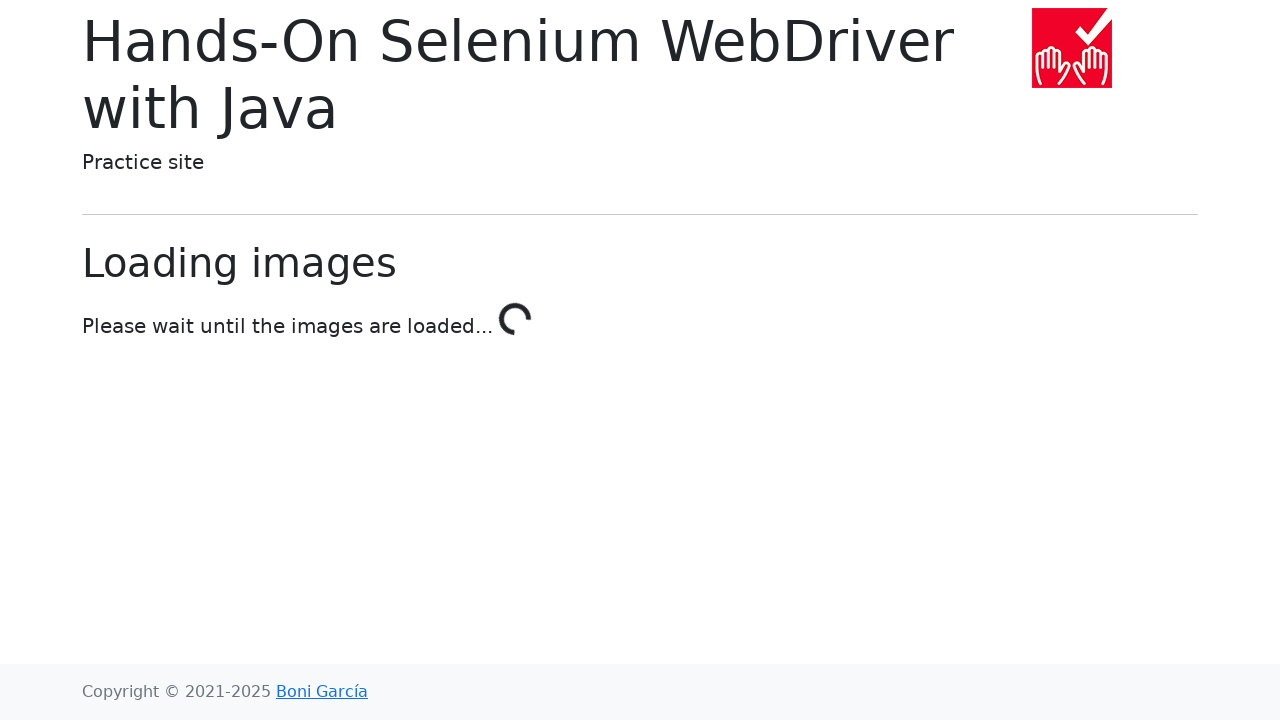

Waited for 'Done!' text to appear in #text element
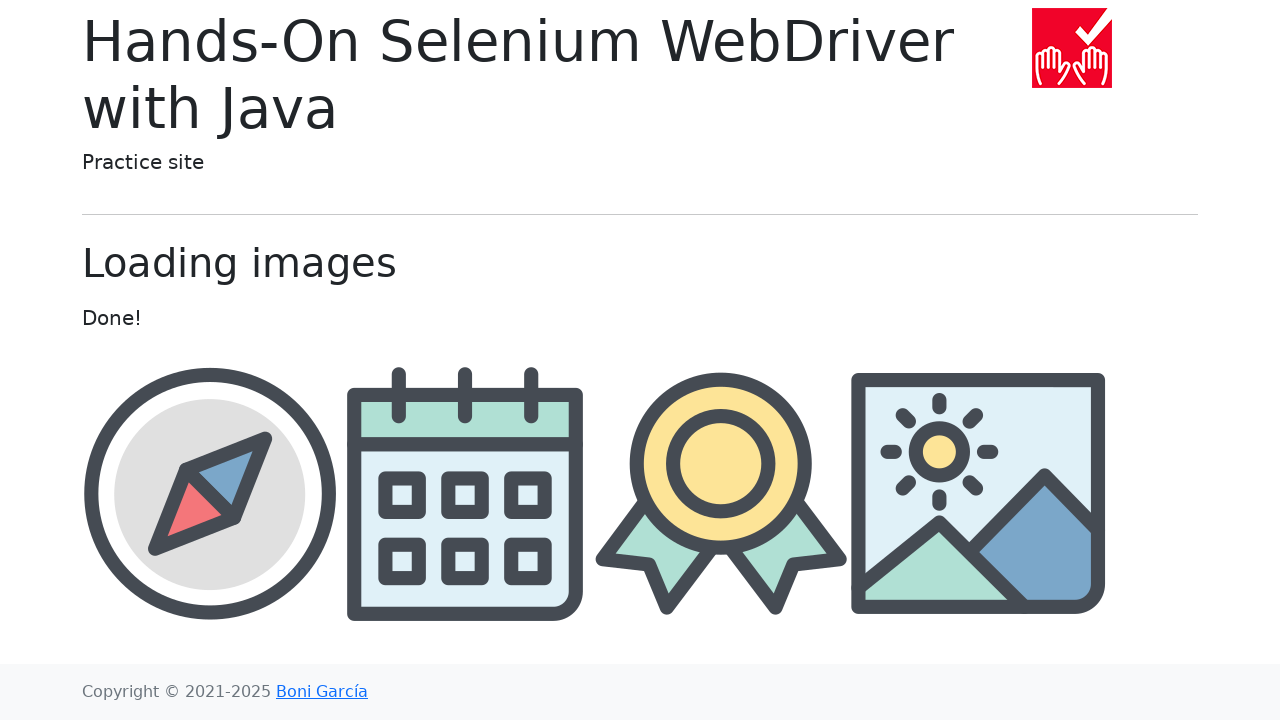

Award image element became visible
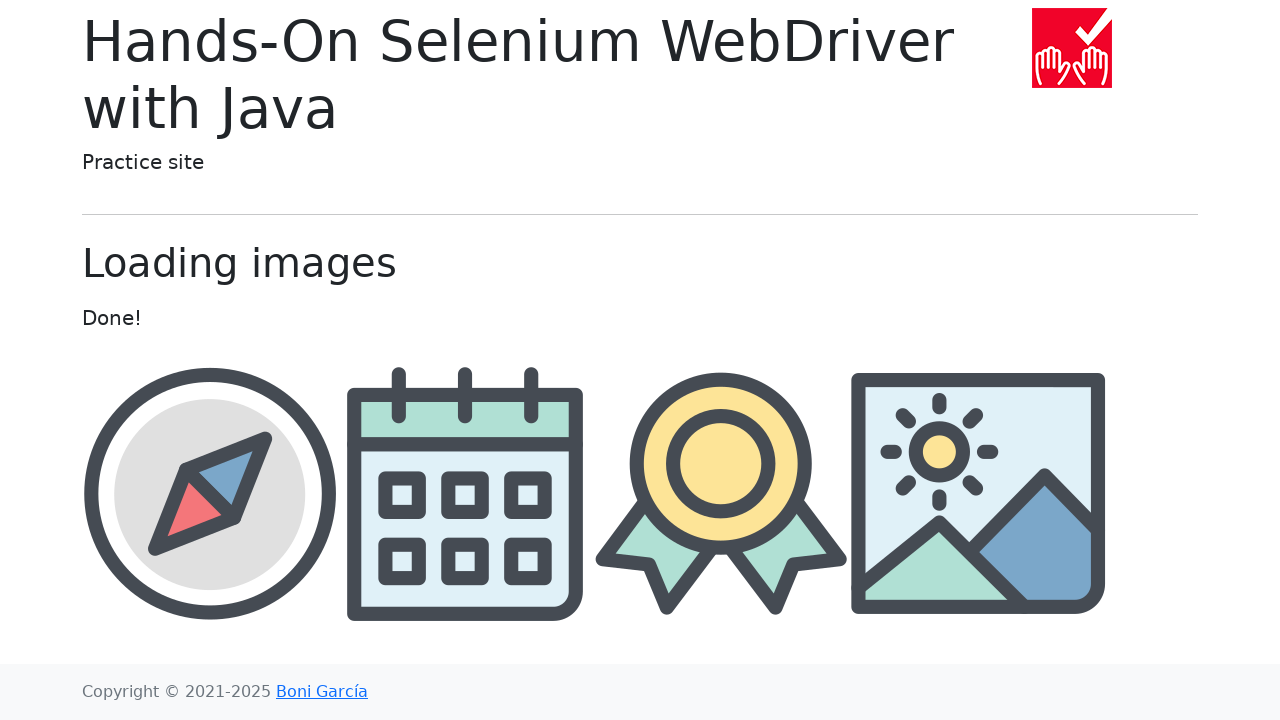

Retrieved src attribute from award image element
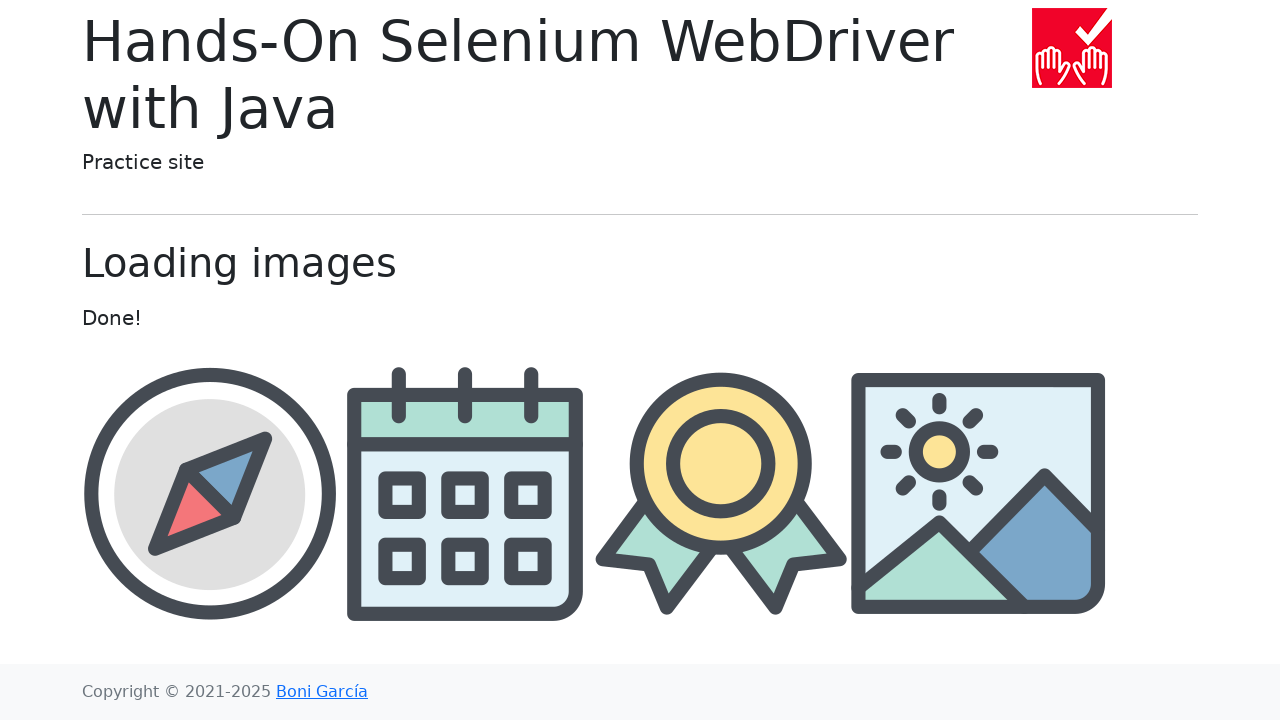

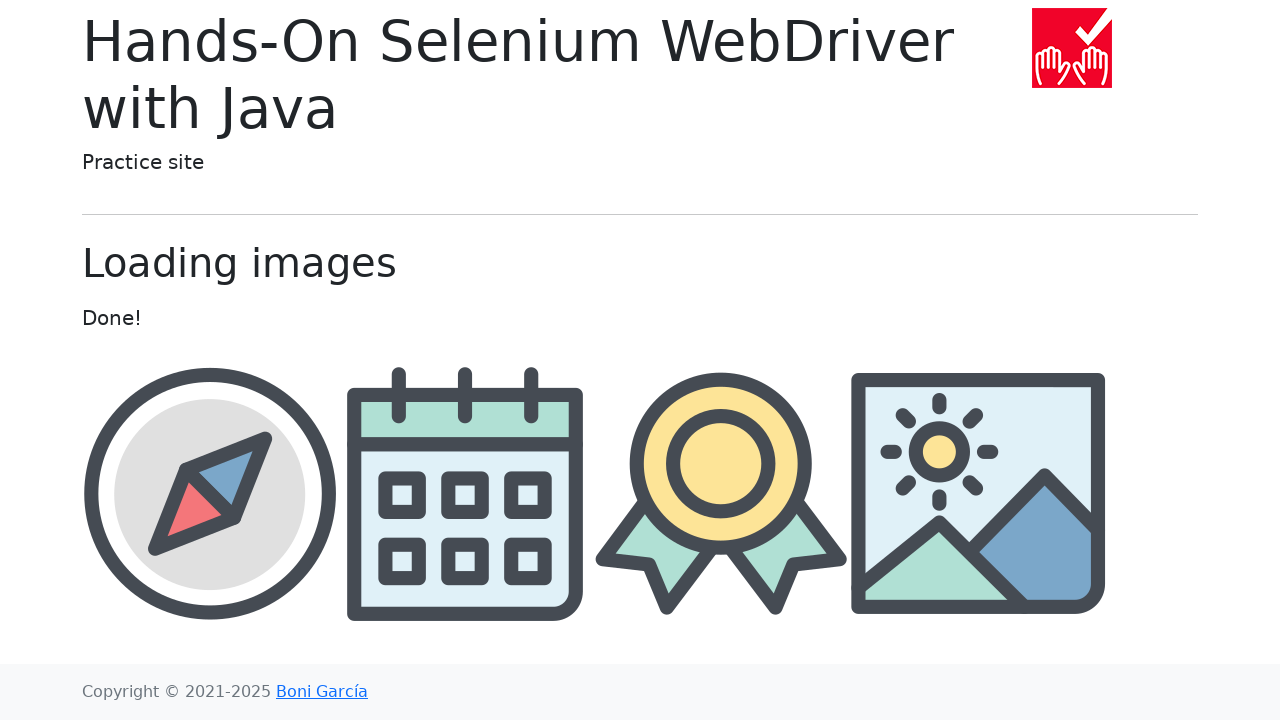